Alternative version of date selection test with explicit date verification

Starting URL: https://kristinek.github.io/site/examples/actions

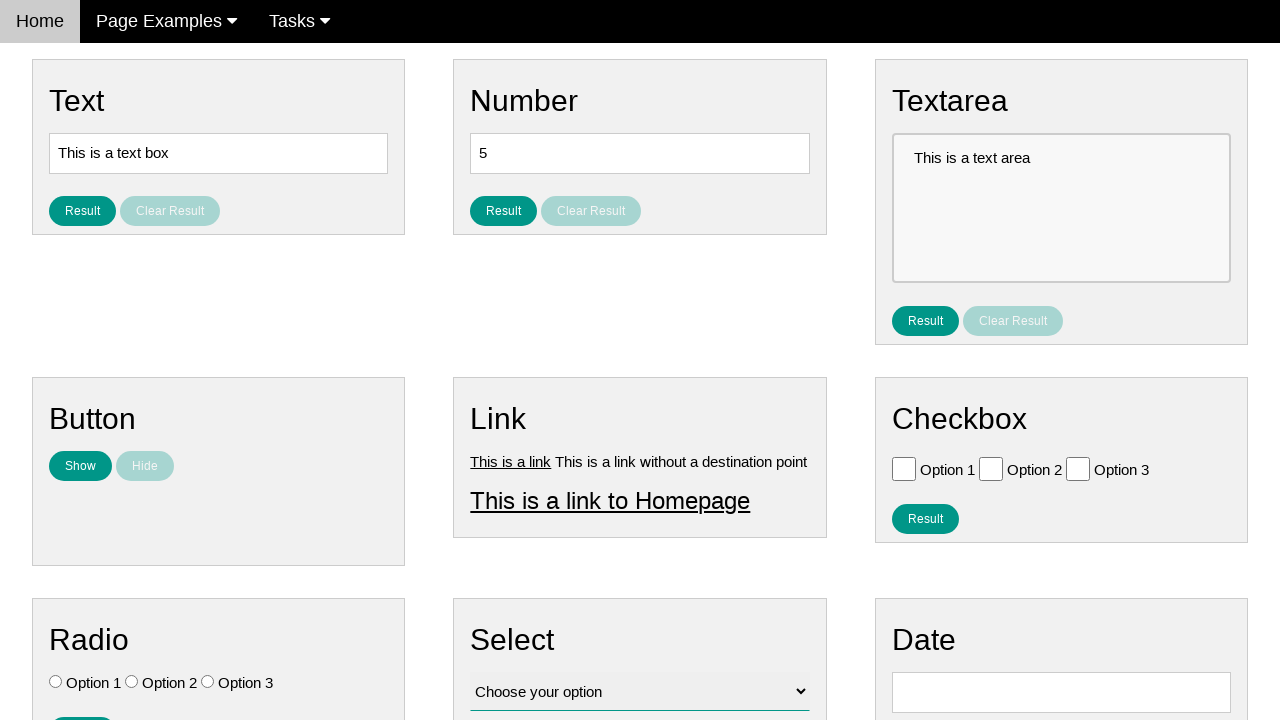

Clicked on date picker input to open calendar at (1061, 692) on input#vfb-8
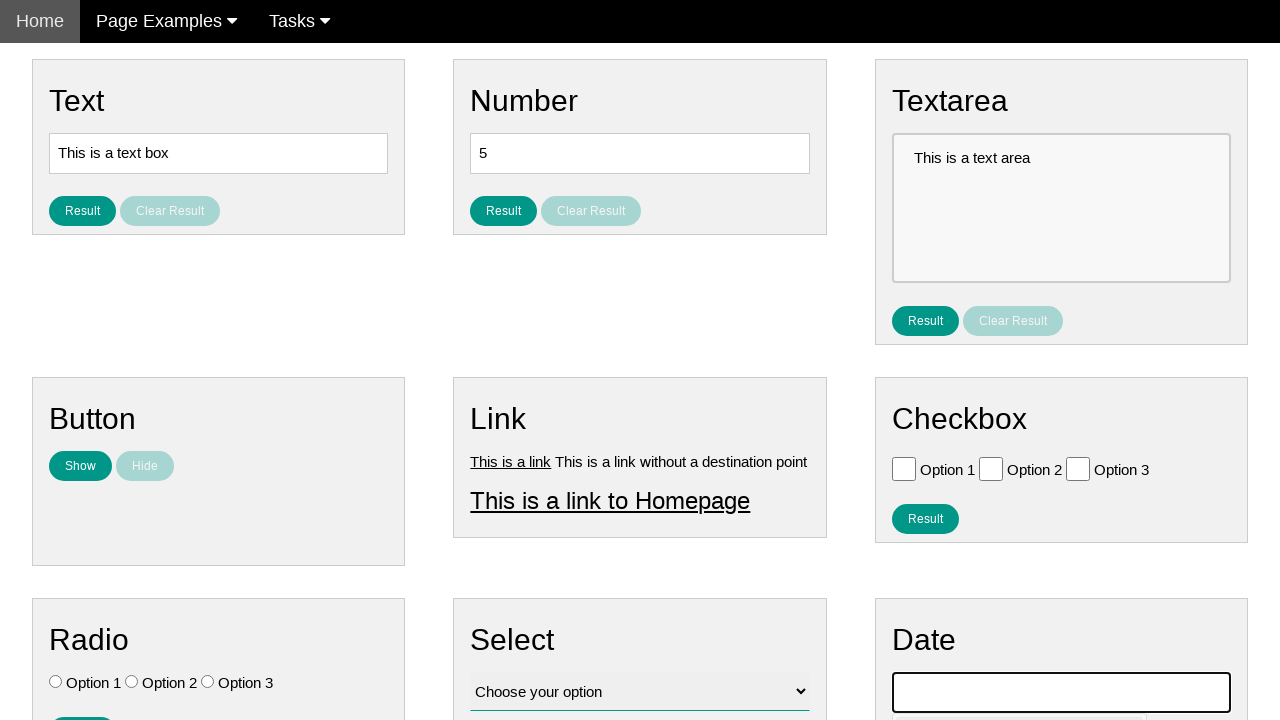

Clicked Prev button to navigate back month 1/10 at (912, 408) on span:text('Prev')
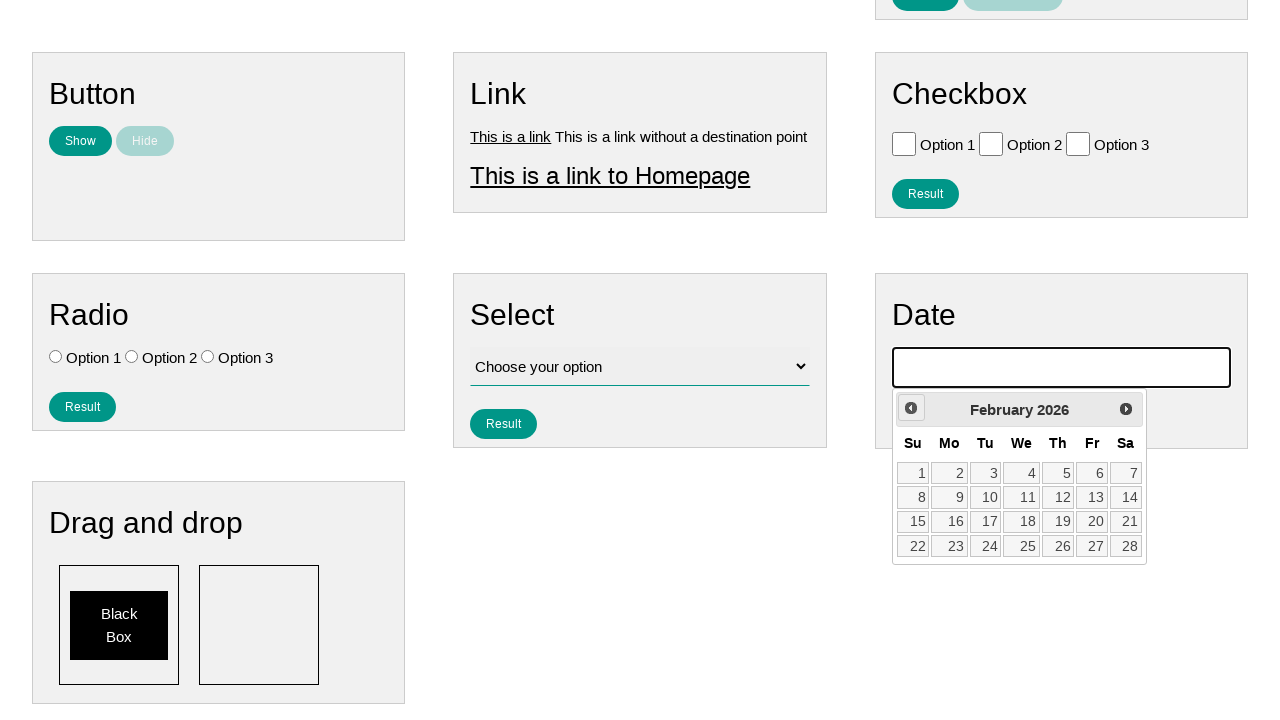

Waited 200ms for calendar to update
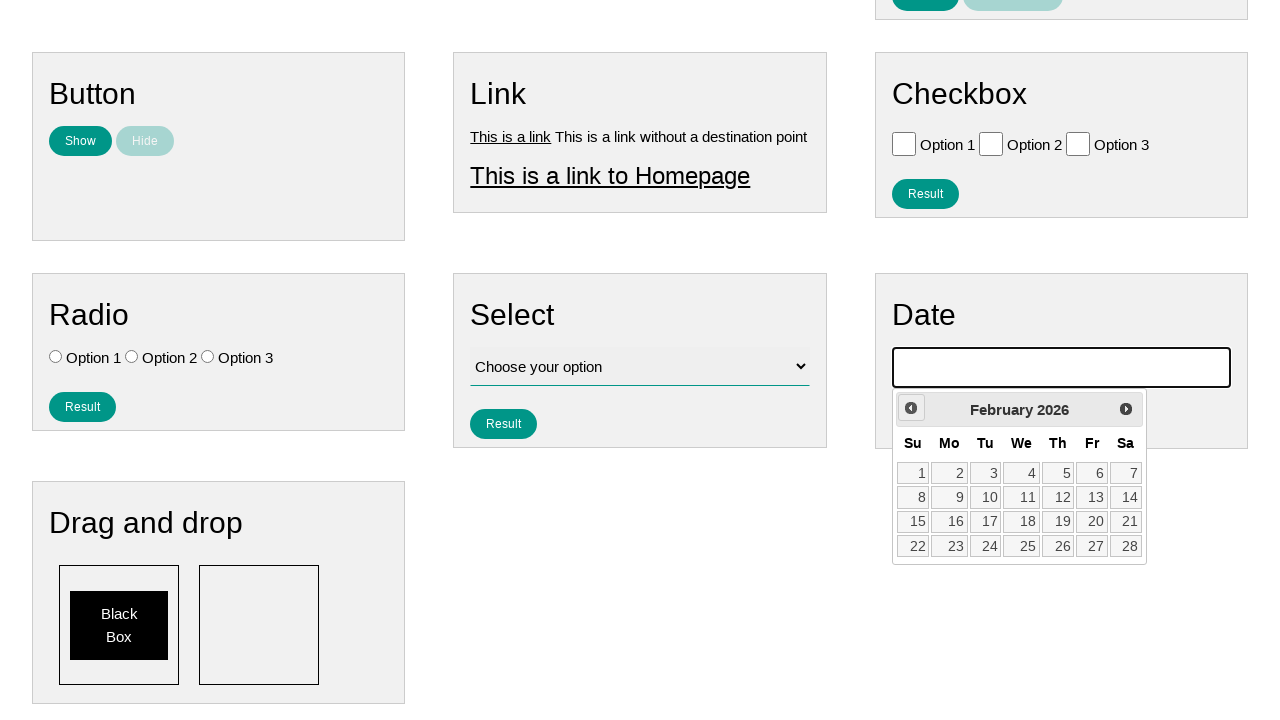

Clicked Prev button to navigate back month 2/10 at (911, 408) on span:text('Prev')
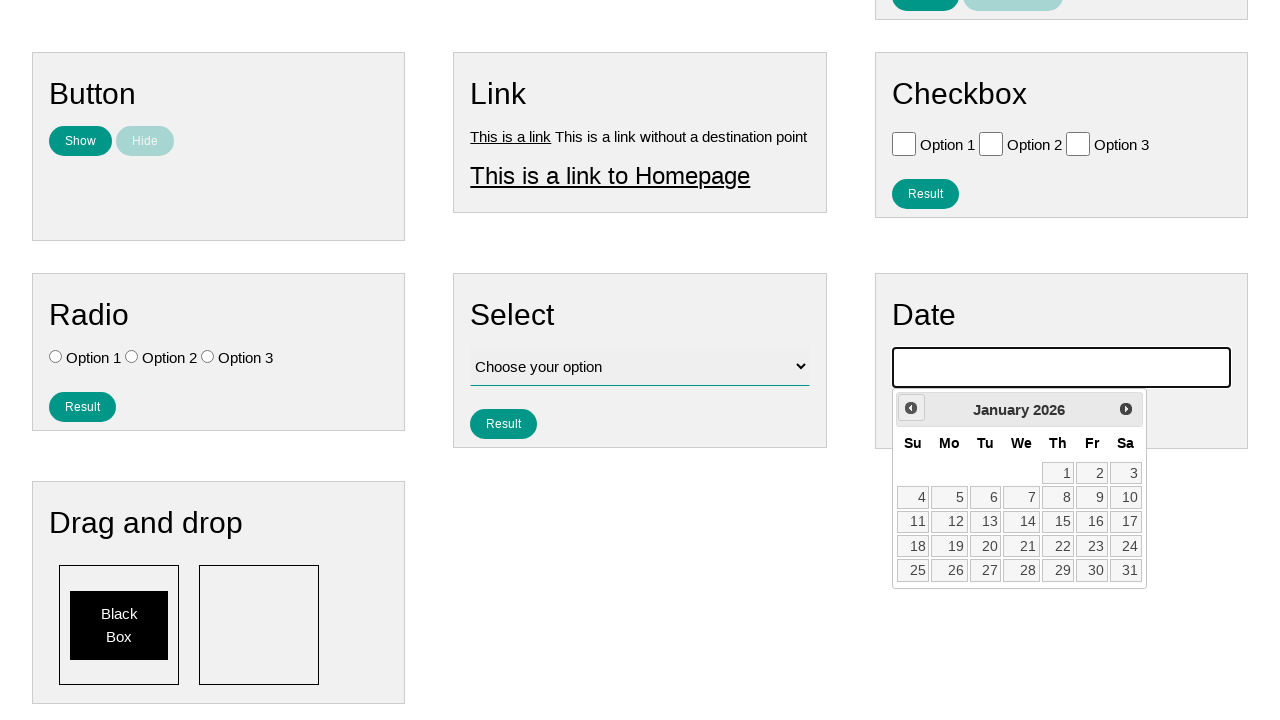

Waited 200ms for calendar to update
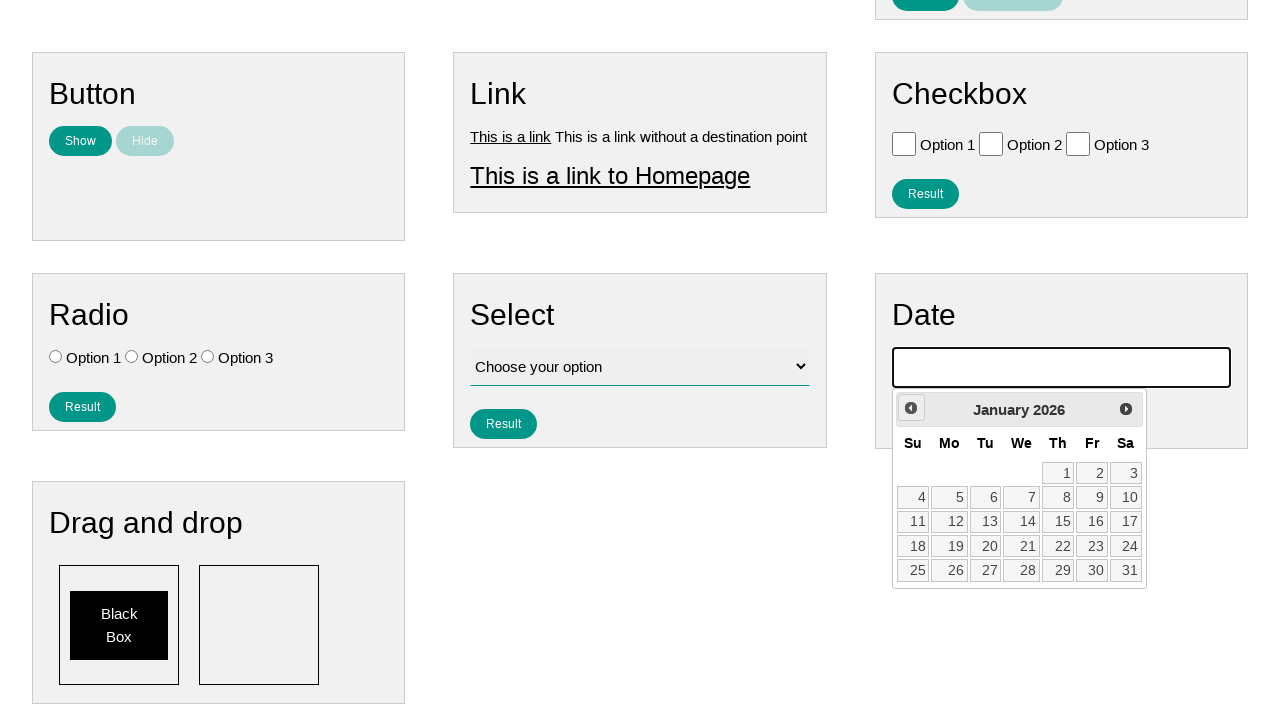

Clicked Prev button to navigate back month 3/10 at (911, 408) on span:text('Prev')
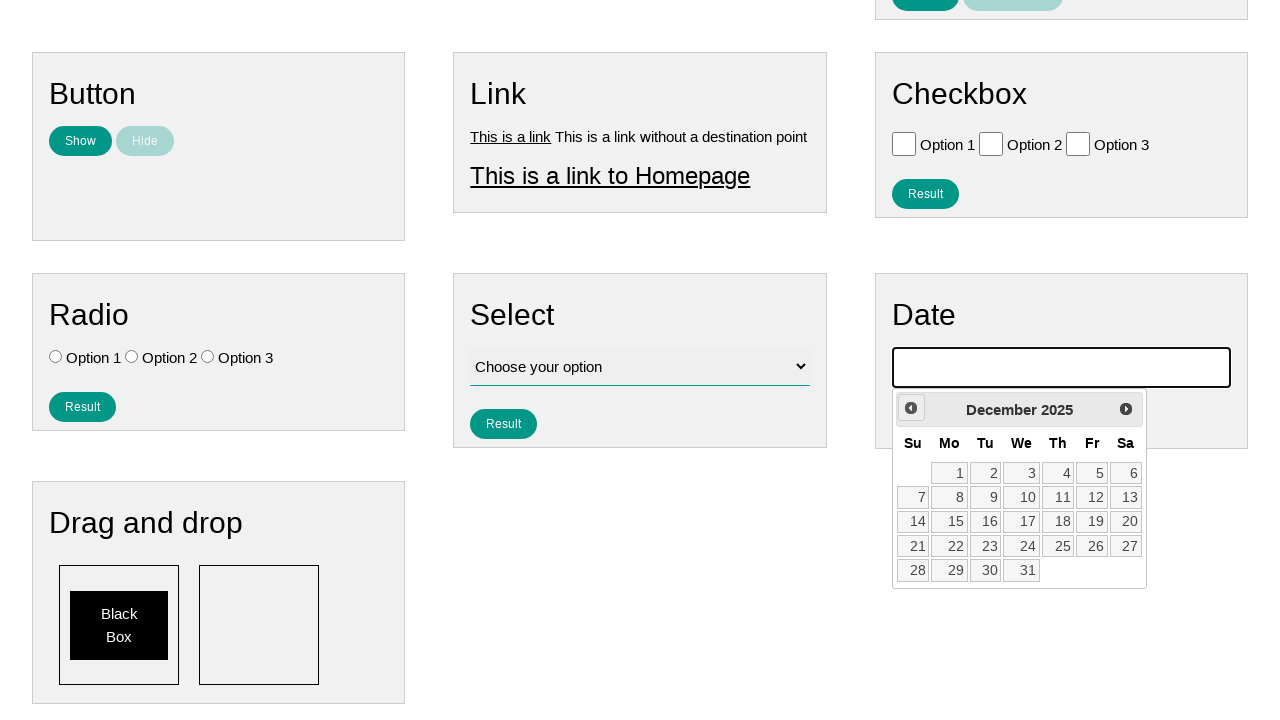

Waited 200ms for calendar to update
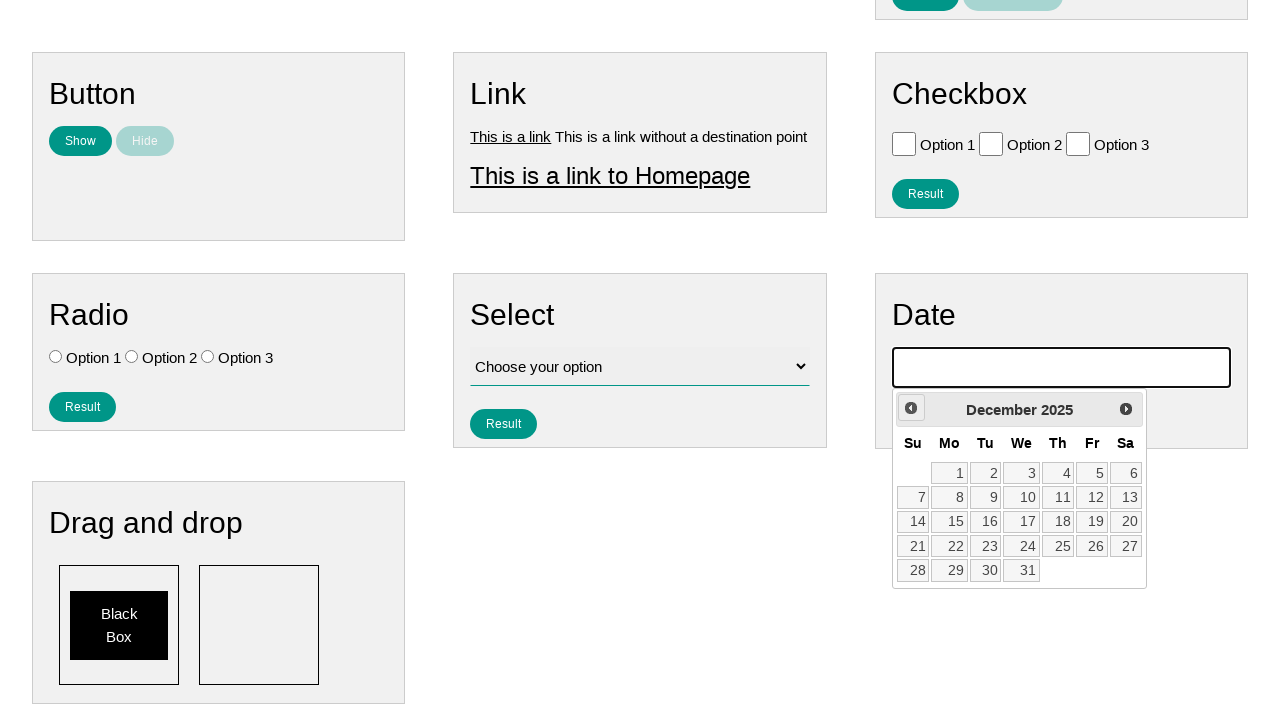

Clicked Prev button to navigate back month 4/10 at (911, 408) on span:text('Prev')
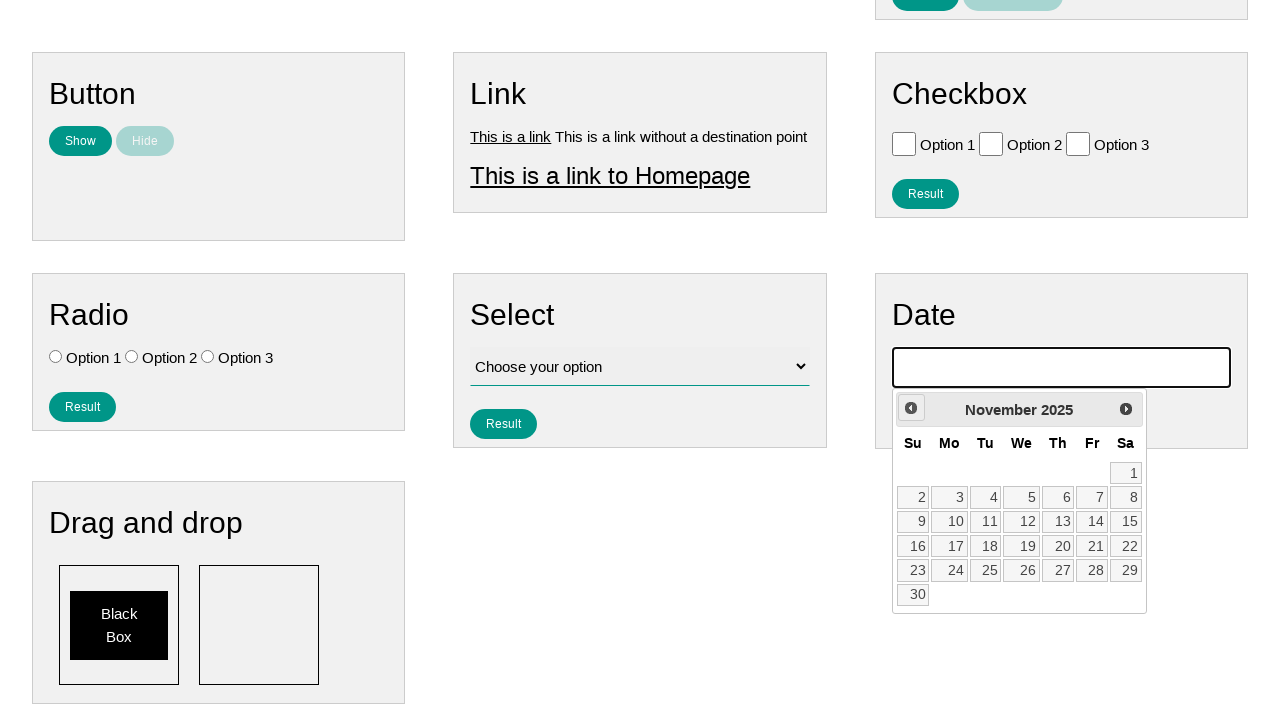

Waited 200ms for calendar to update
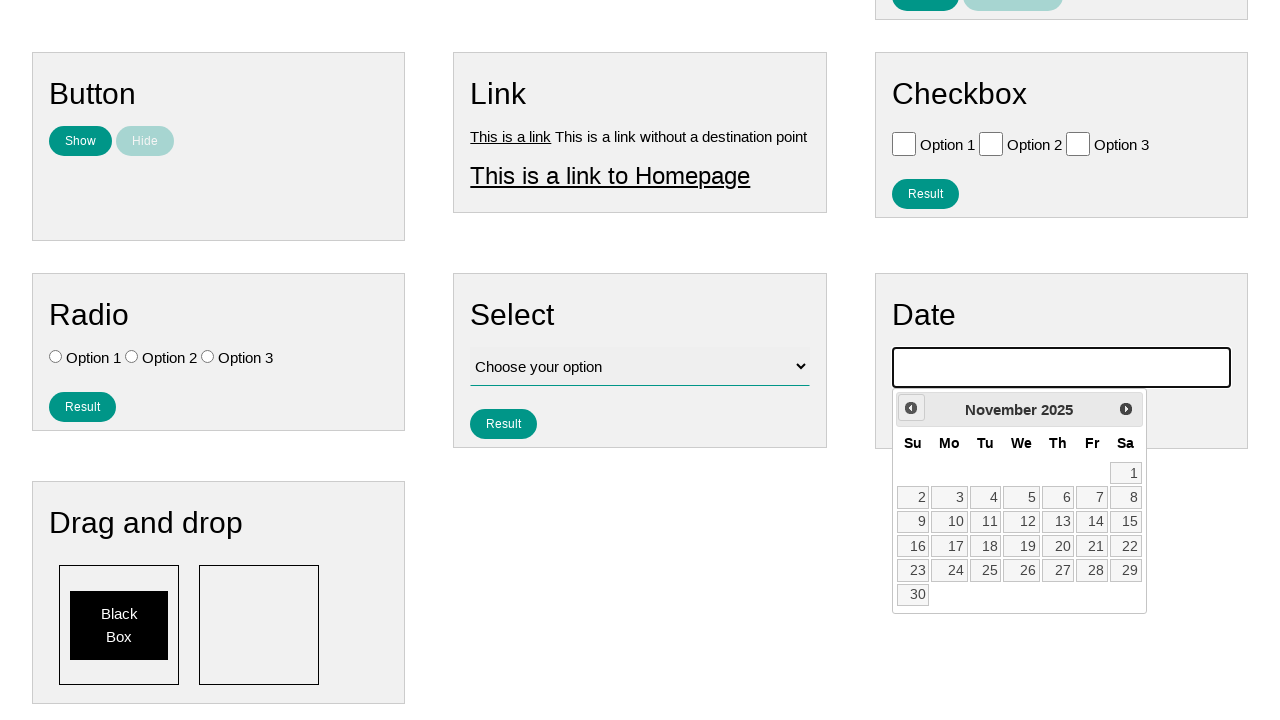

Clicked Prev button to navigate back month 5/10 at (911, 408) on span:text('Prev')
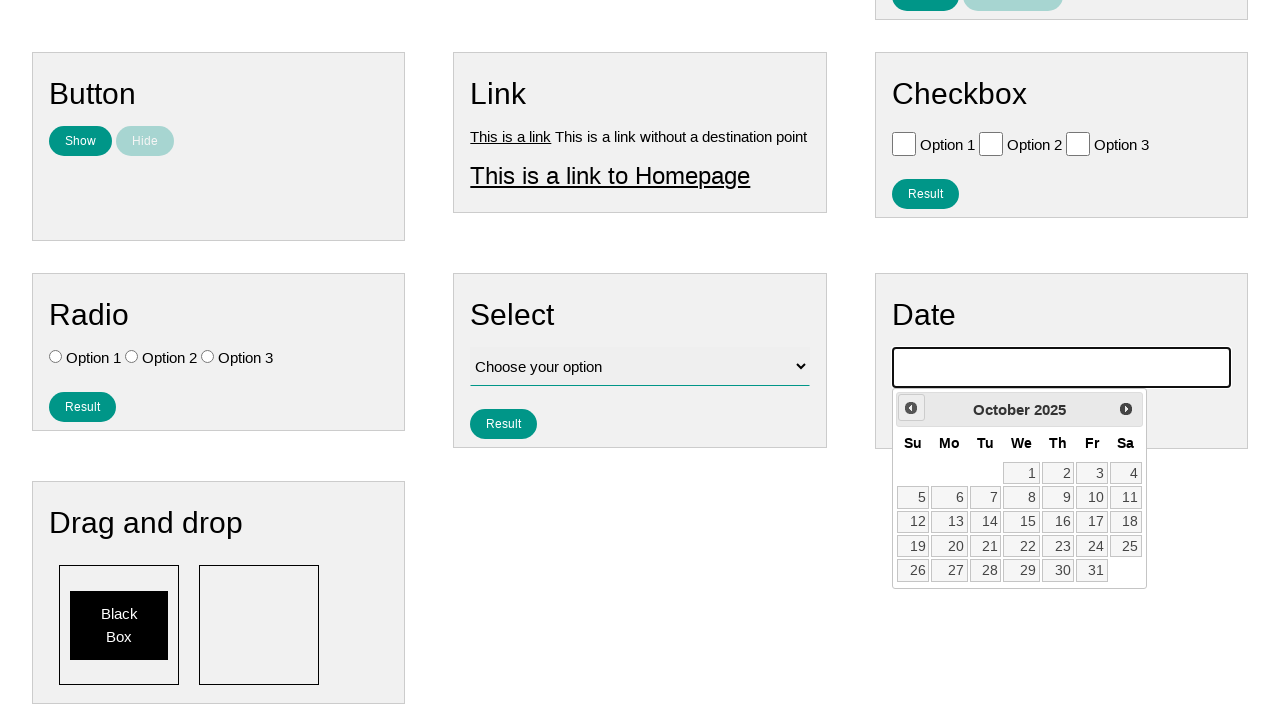

Waited 200ms for calendar to update
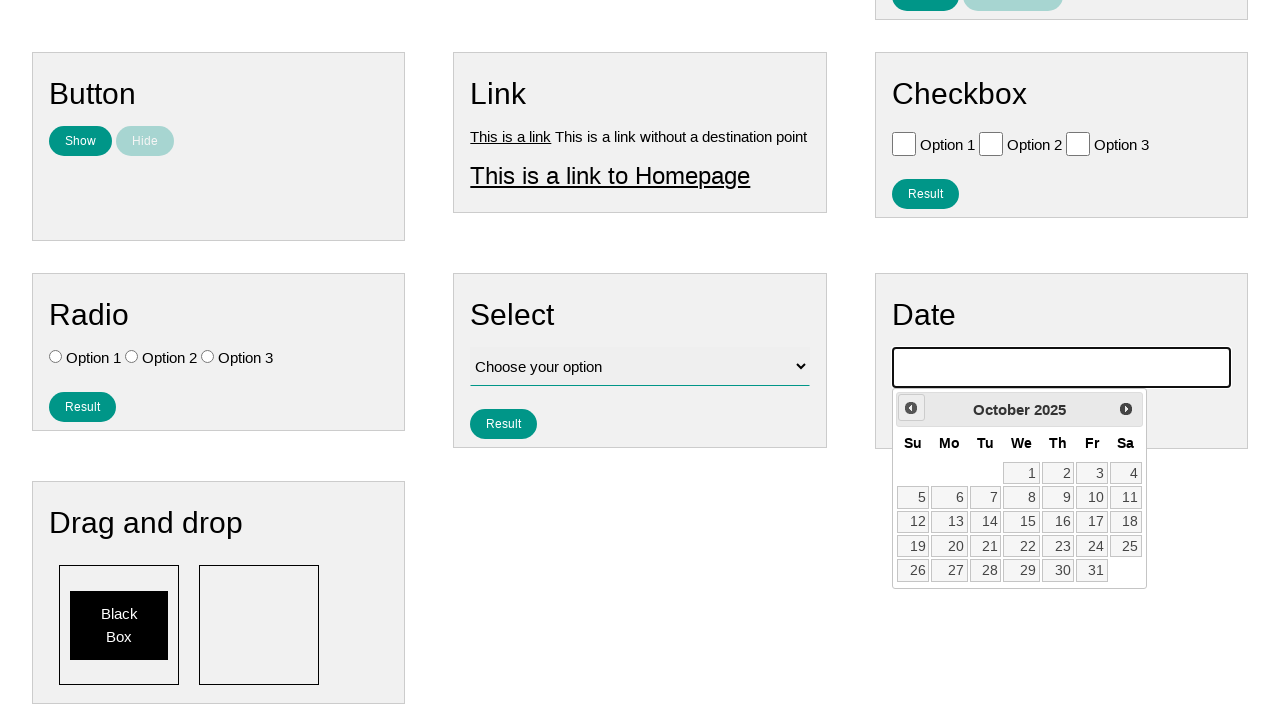

Clicked Prev button to navigate back month 6/10 at (911, 408) on span:text('Prev')
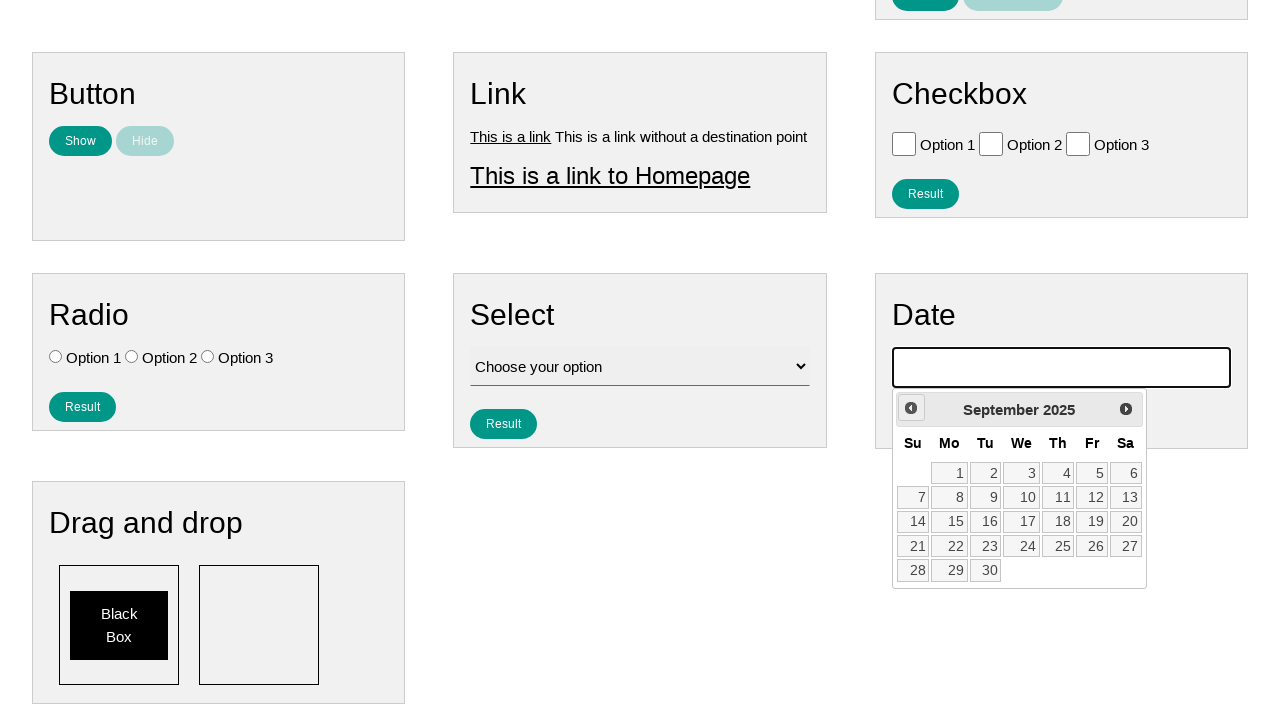

Waited 200ms for calendar to update
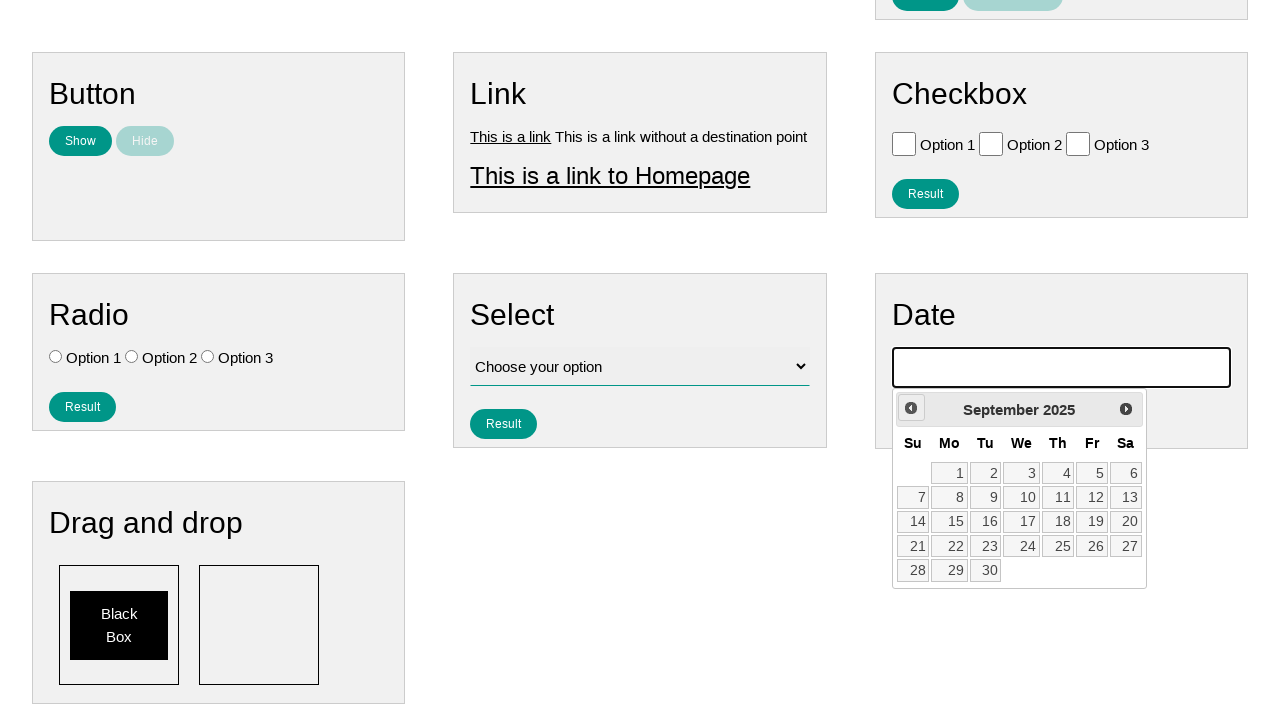

Clicked Prev button to navigate back month 7/10 at (911, 408) on span:text('Prev')
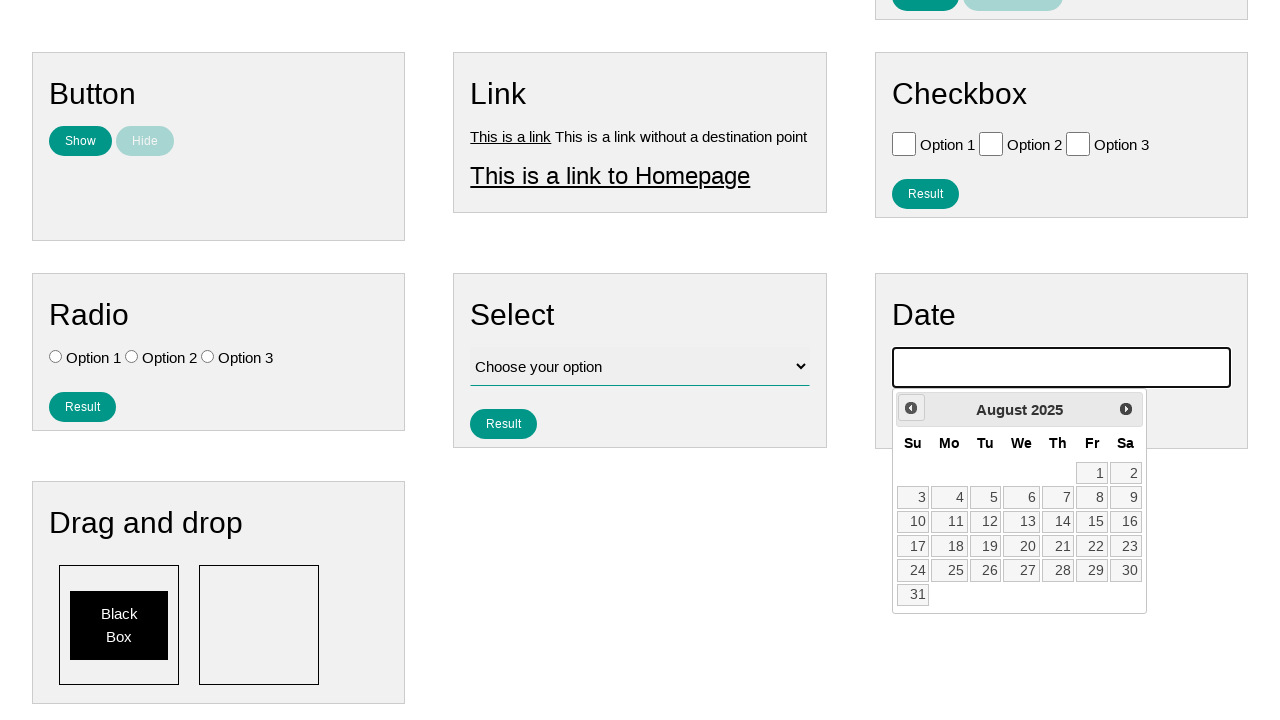

Waited 200ms for calendar to update
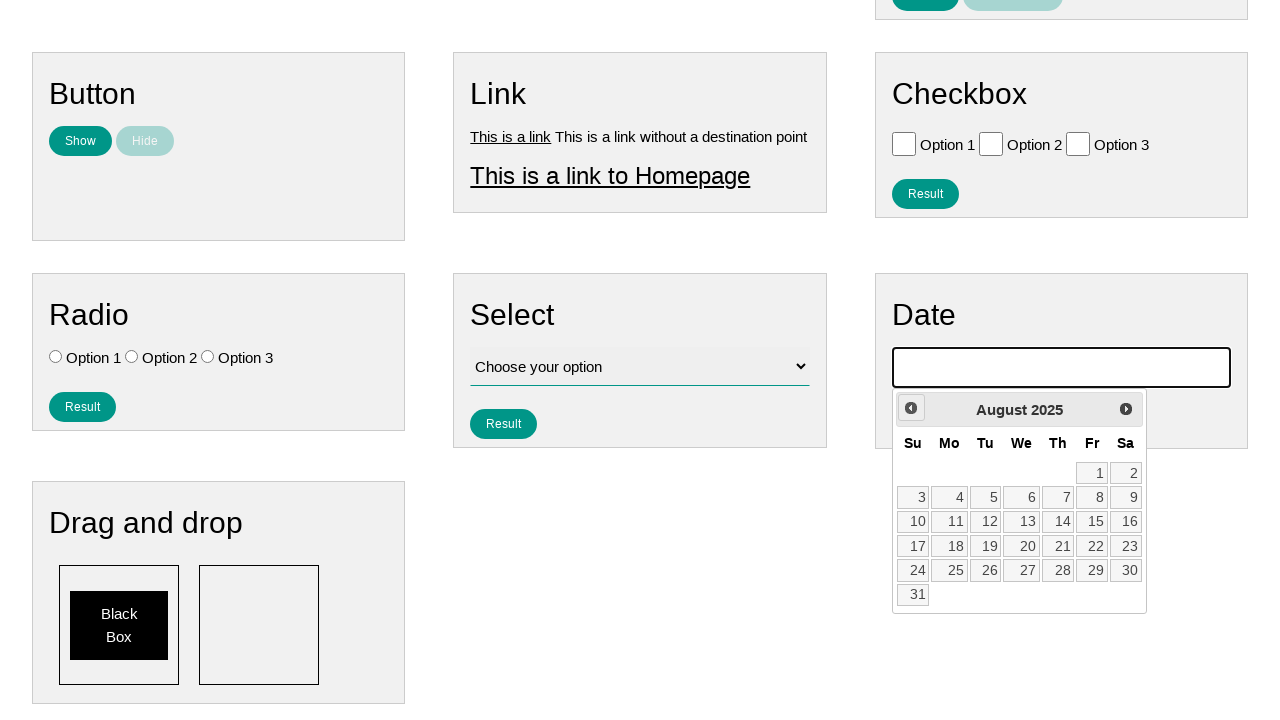

Clicked Prev button to navigate back month 8/10 at (911, 408) on span:text('Prev')
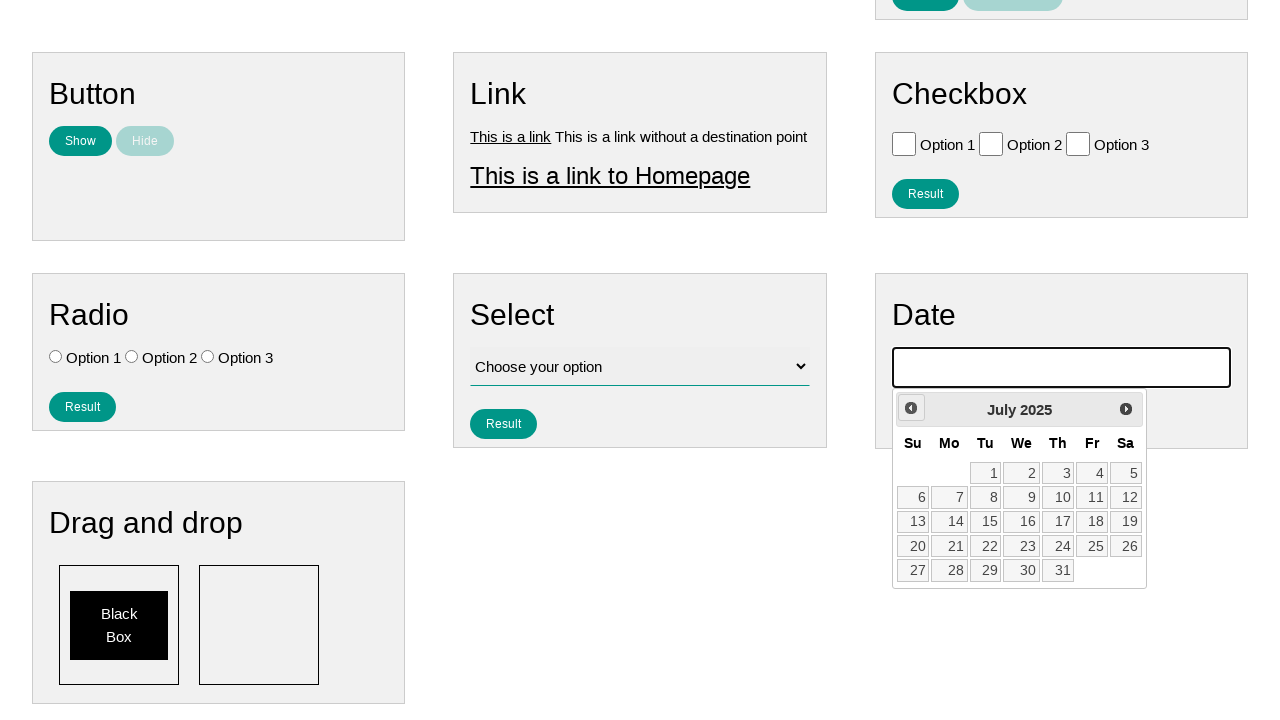

Waited 200ms for calendar to update
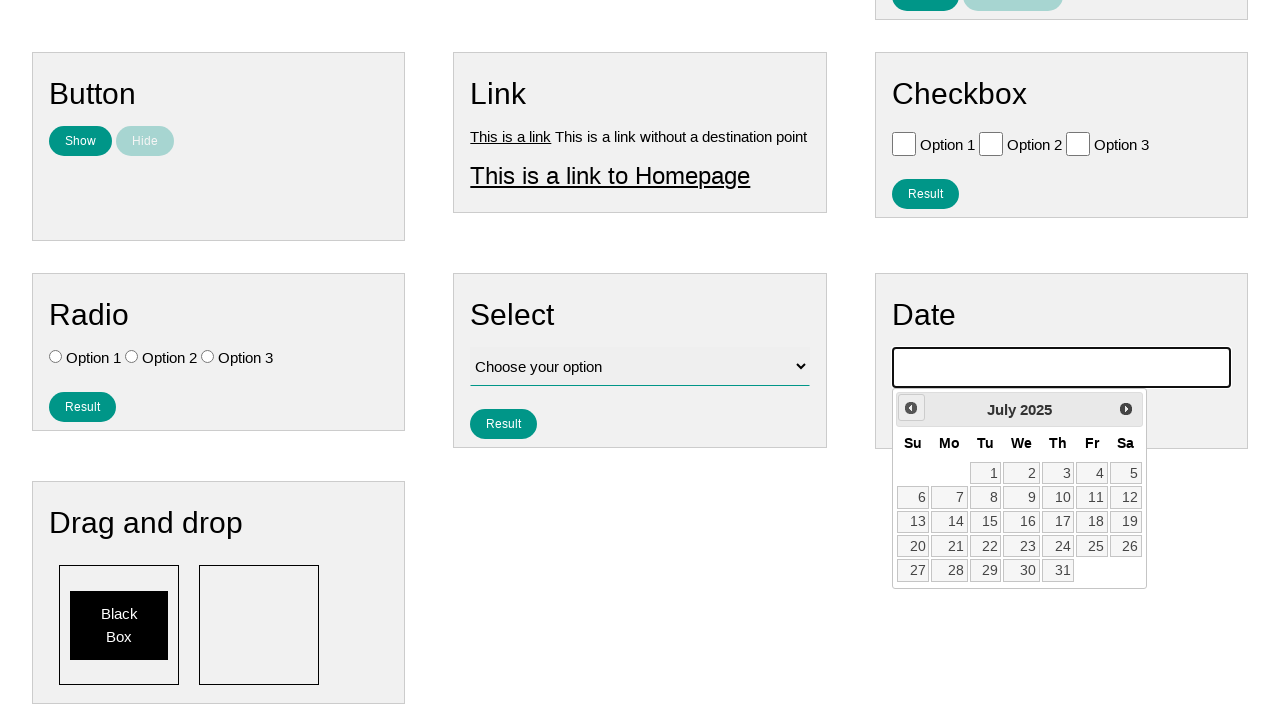

Clicked Prev button to navigate back month 9/10 at (911, 408) on span:text('Prev')
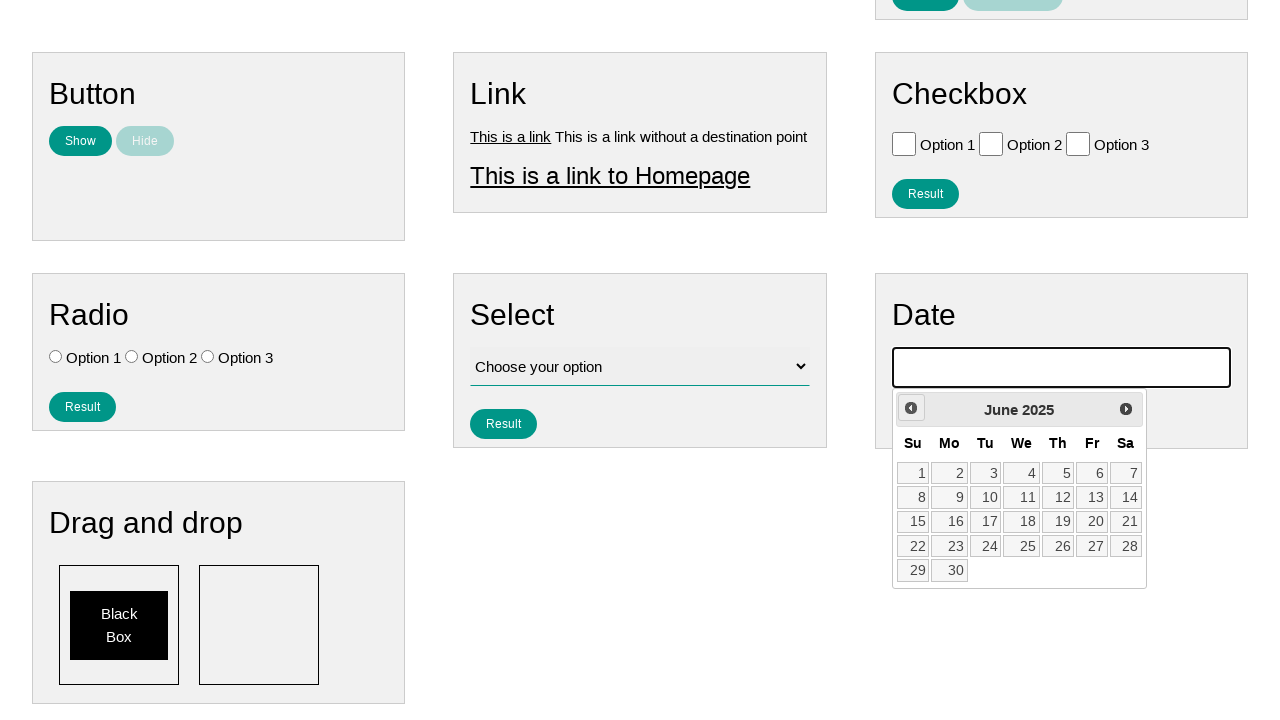

Waited 200ms for calendar to update
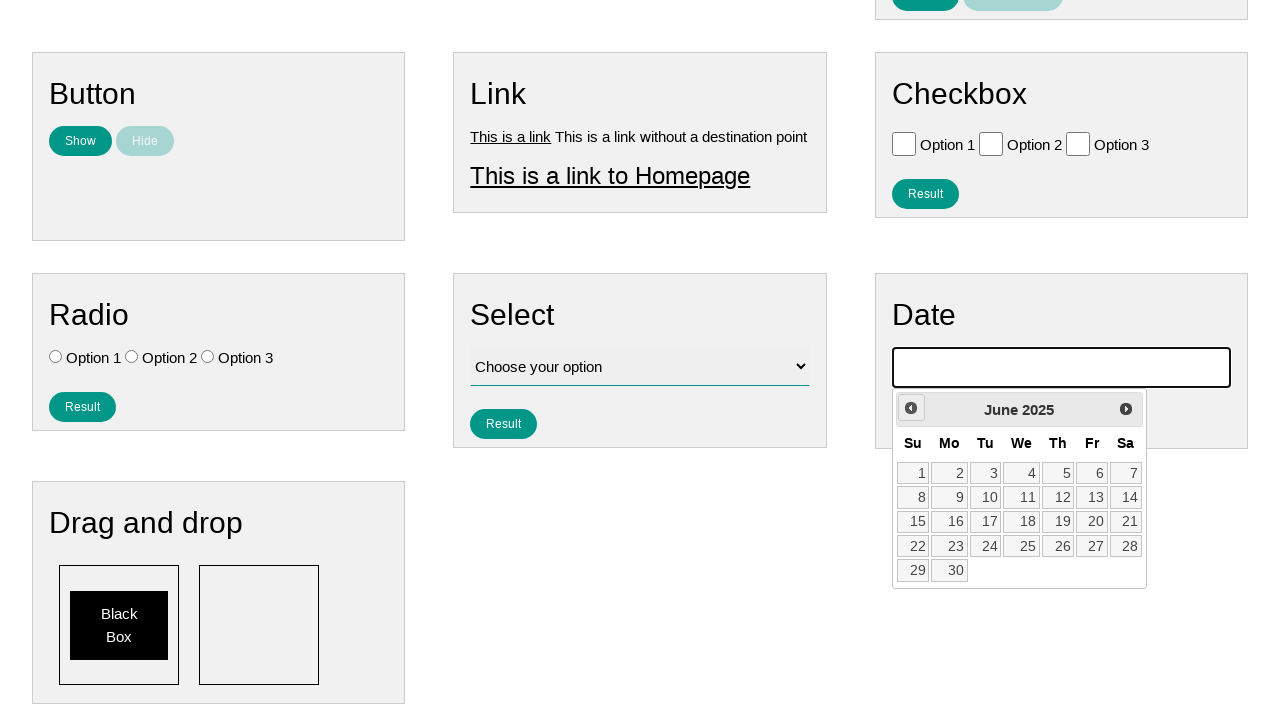

Clicked Prev button to navigate back month 10/10 at (911, 408) on span:text('Prev')
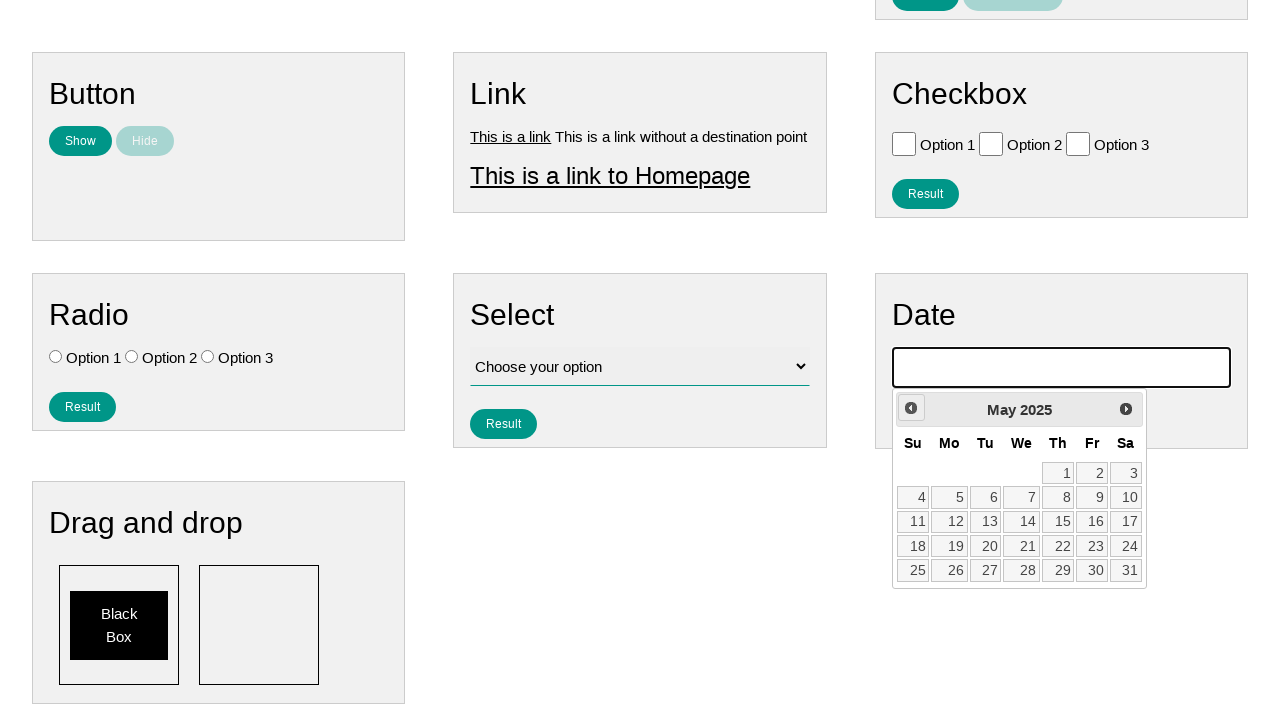

Waited 200ms for calendar to update
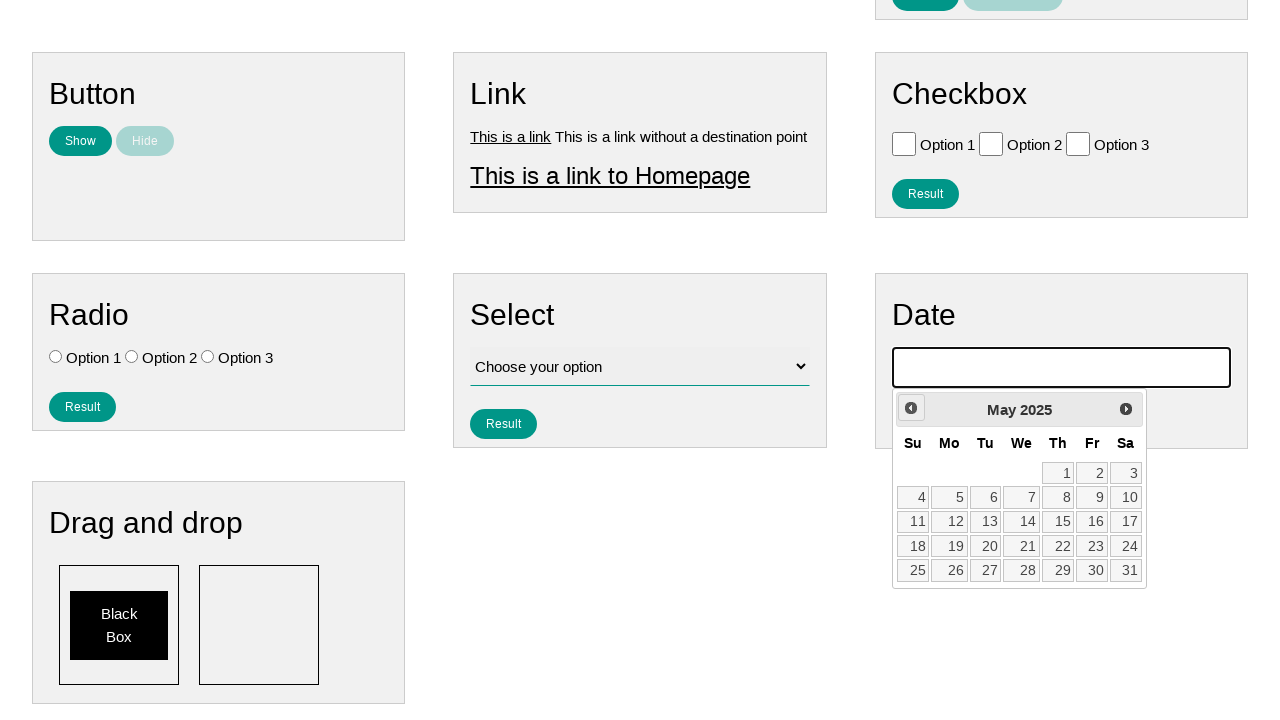

Clicked on the 15th day in the calendar at (1058, 522) on a:text('15')
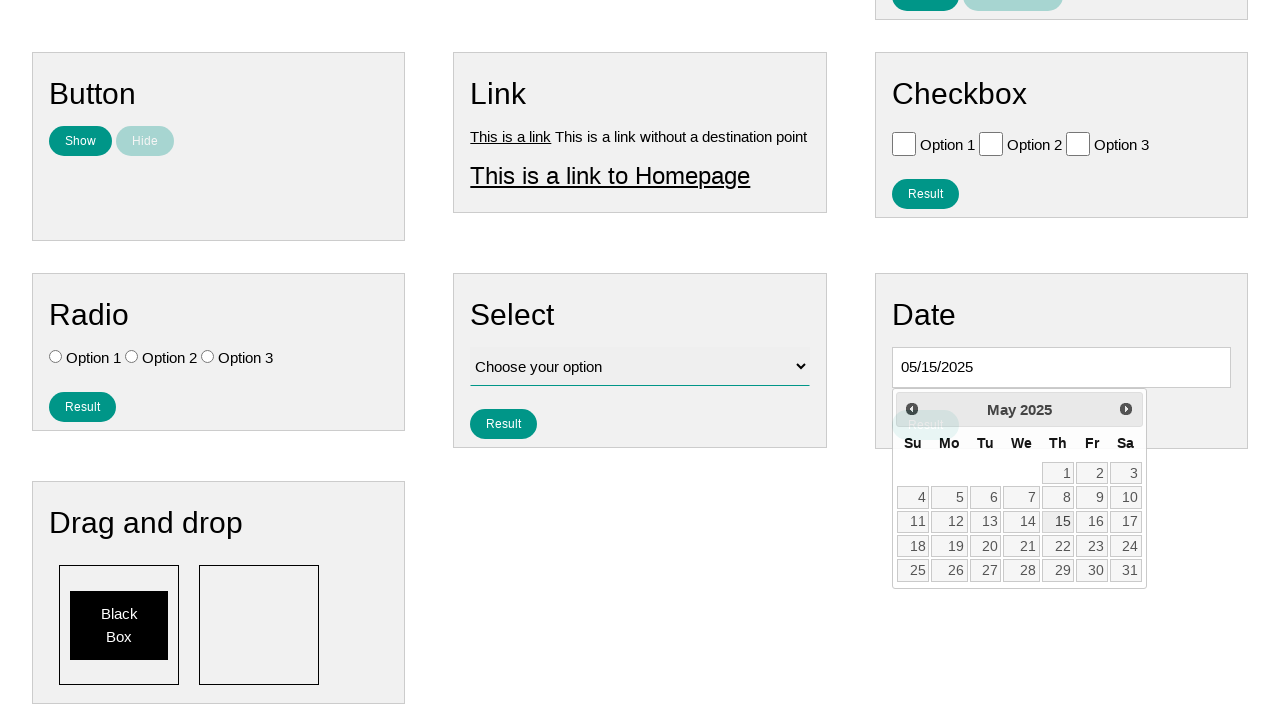

Retrieved selected date value: 05/15/2025
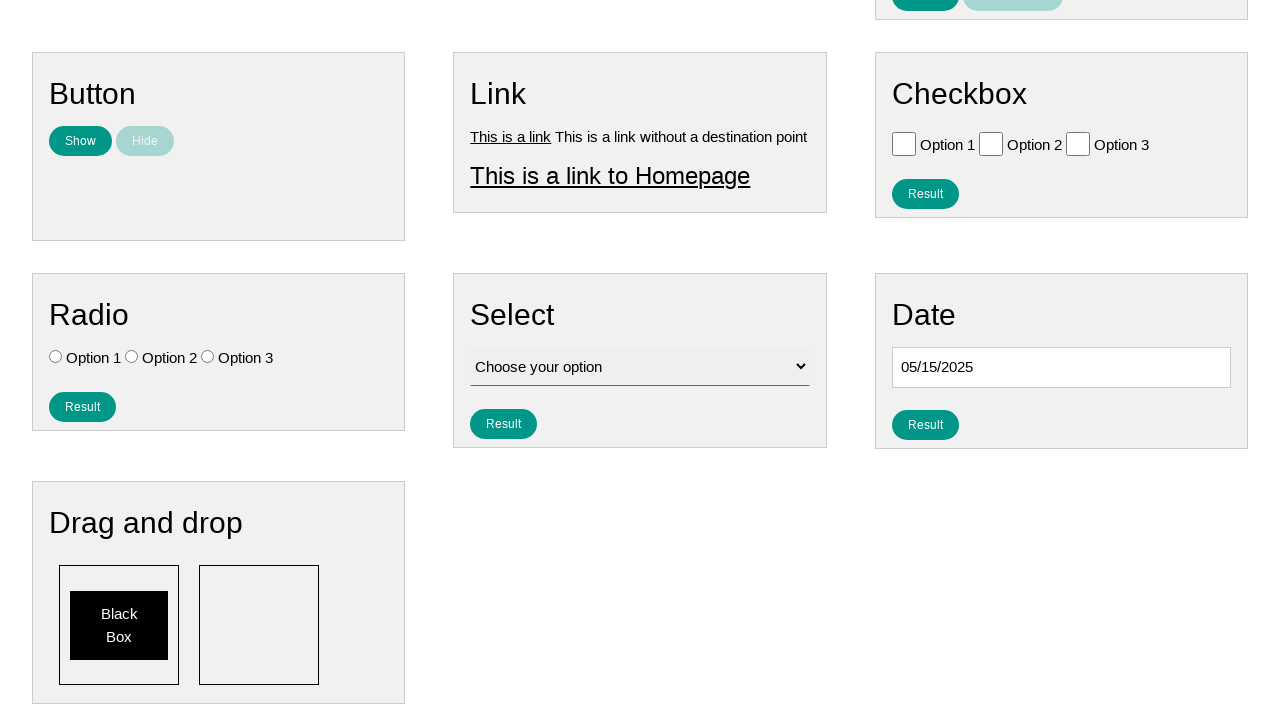

Verified selected date 05/15/2025 matches expected date 05/15/2025
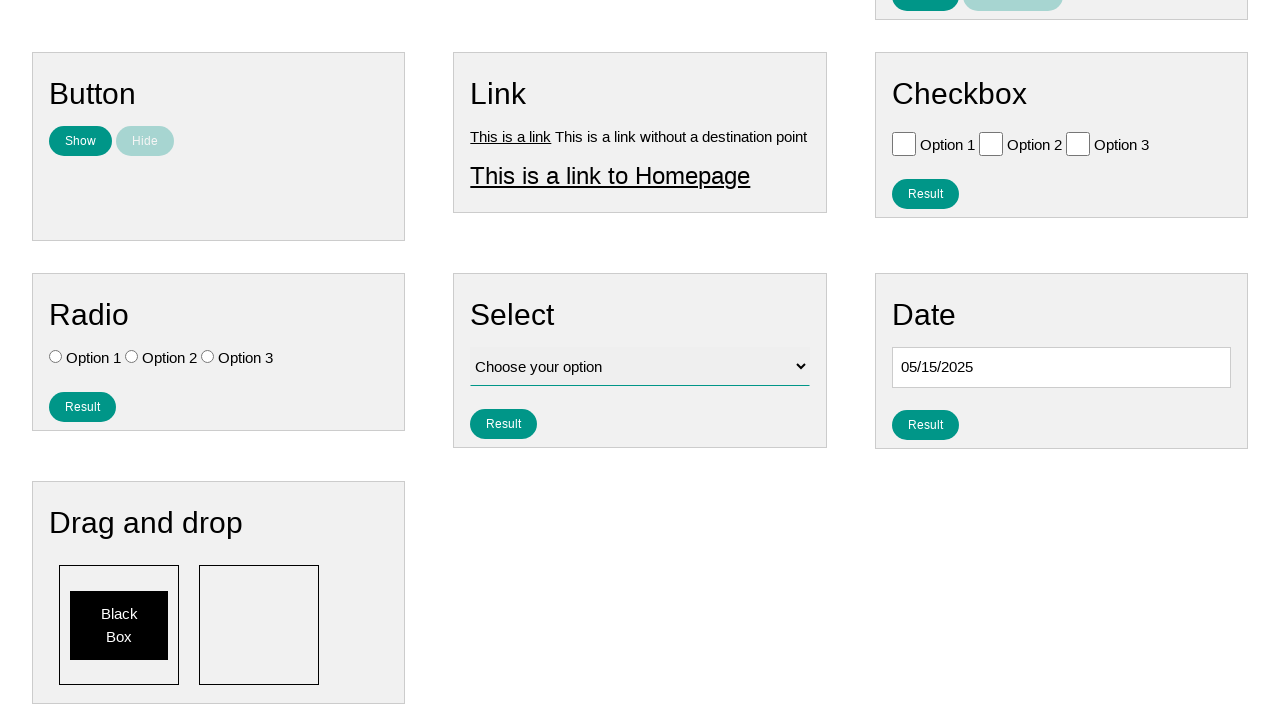

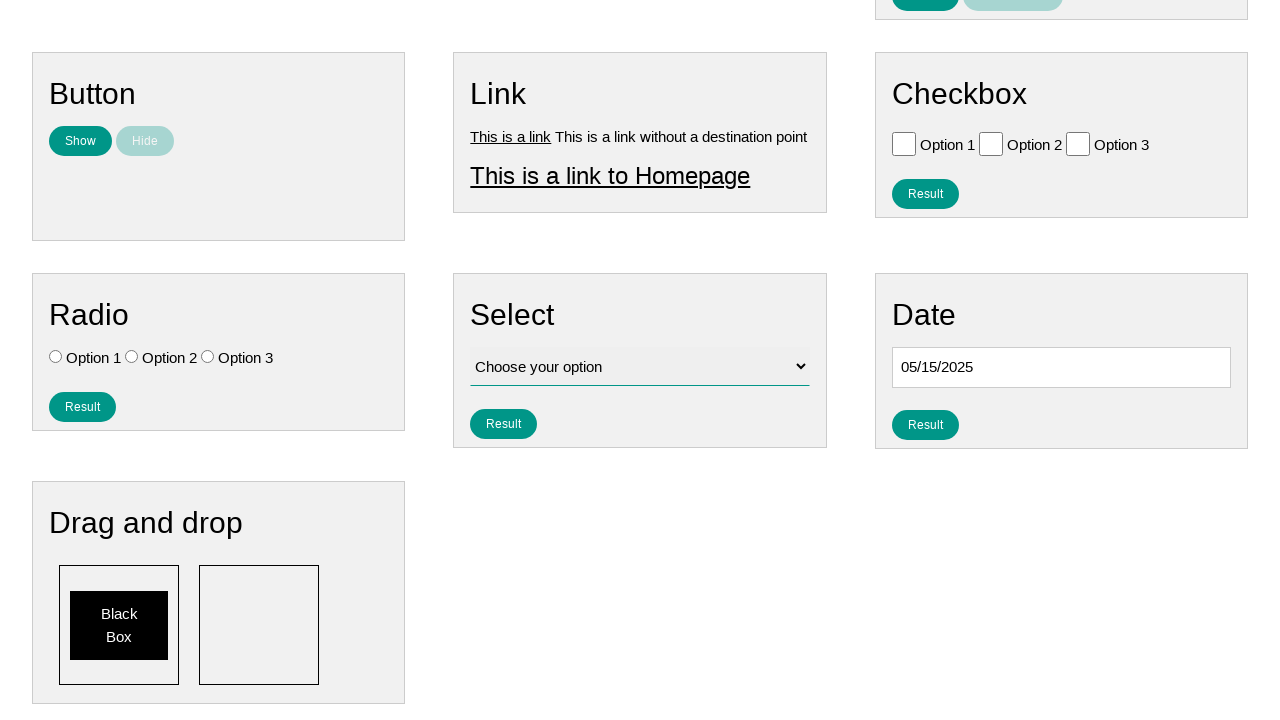